Navigates to OrangeHRM demo site and verifies the page title equals "OrangeHRM"

Starting URL: https://opensource-demo.orangehrmlive.com

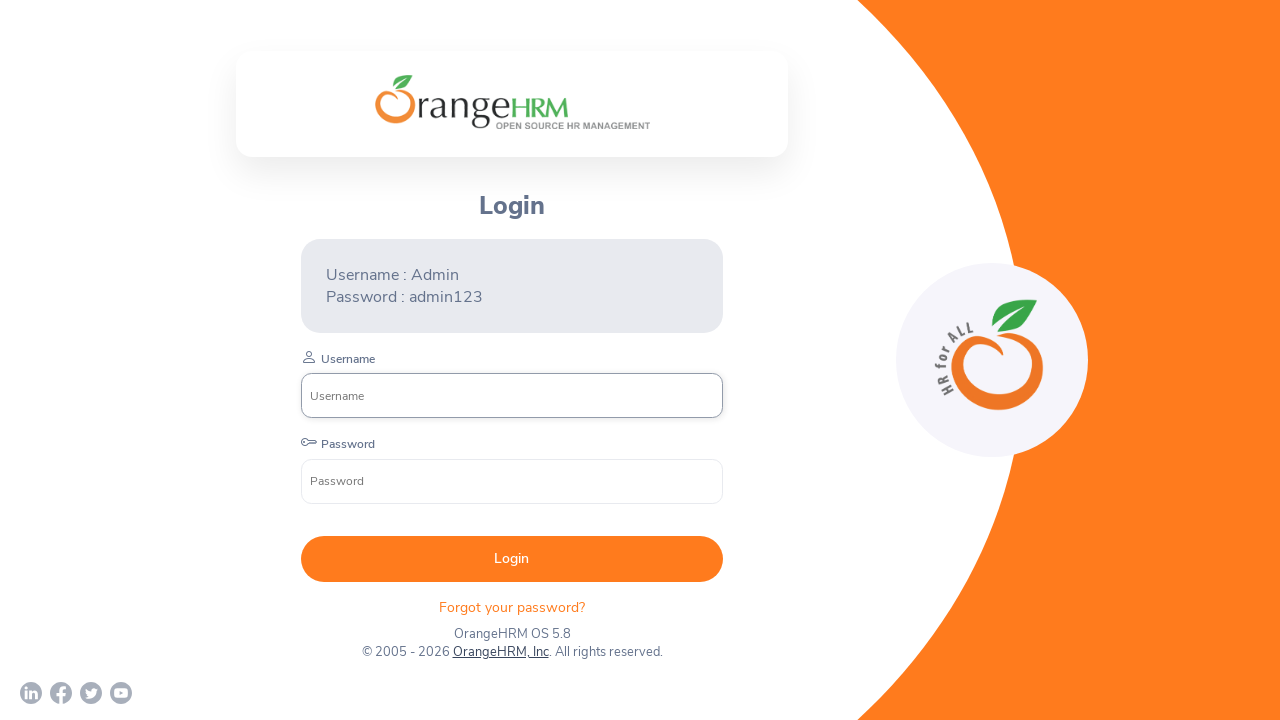

Waited for page to reach domcontentloaded state
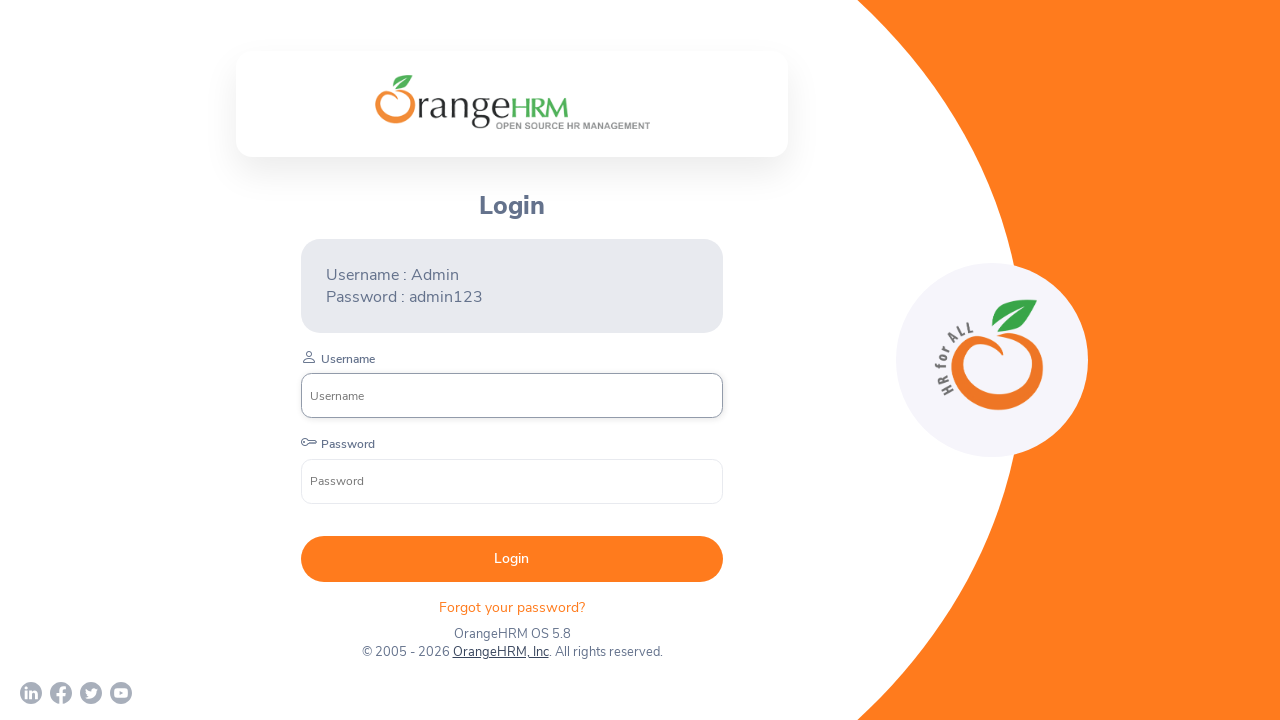

Retrieved page title
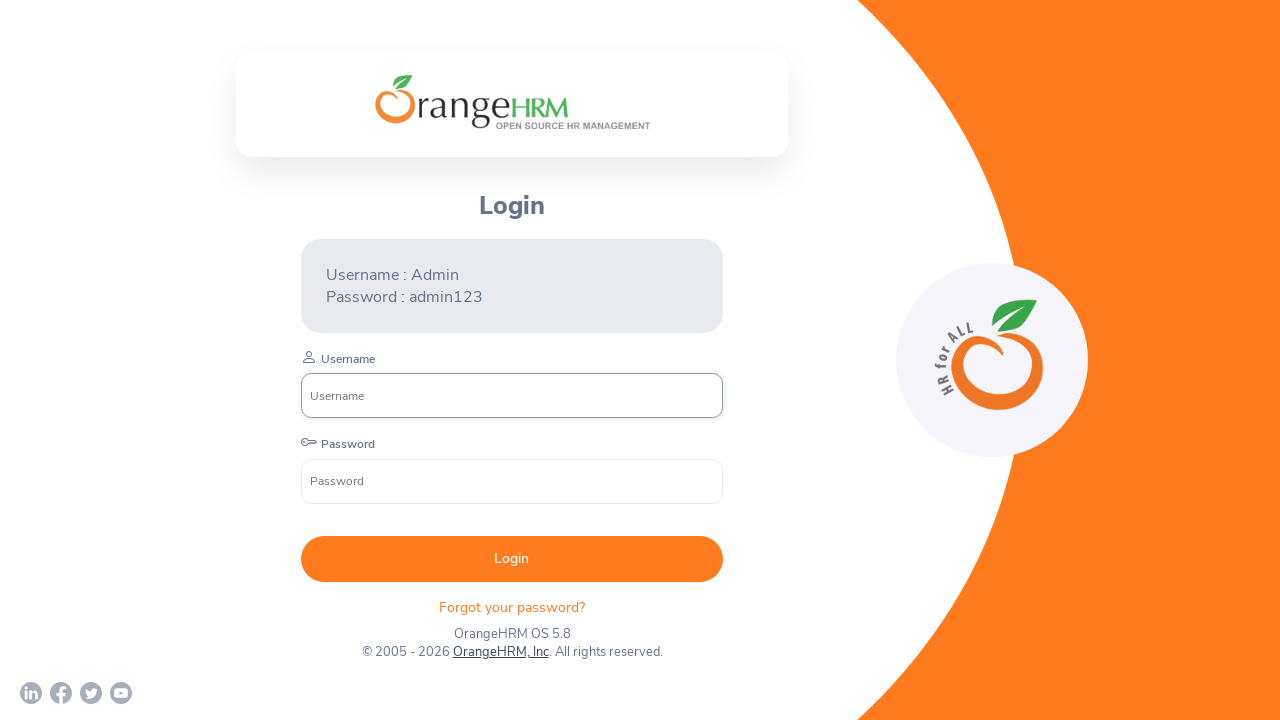

Verified page title equals 'OrangeHRM'
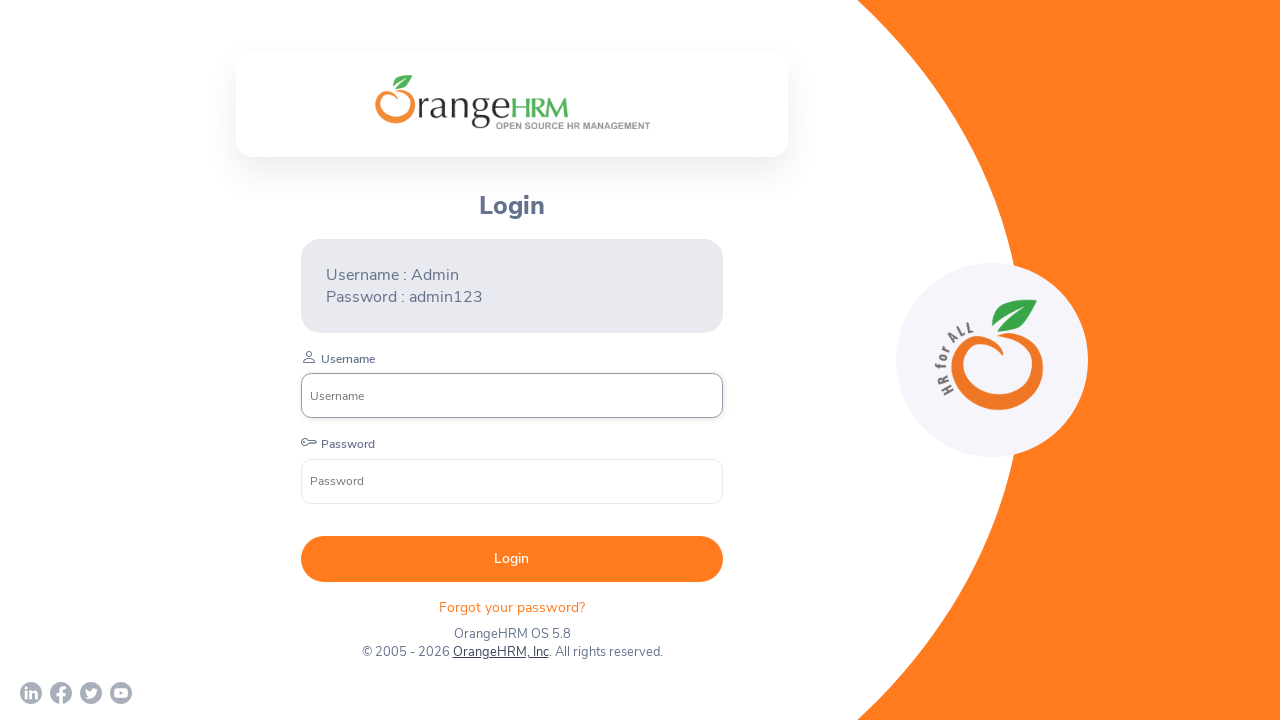

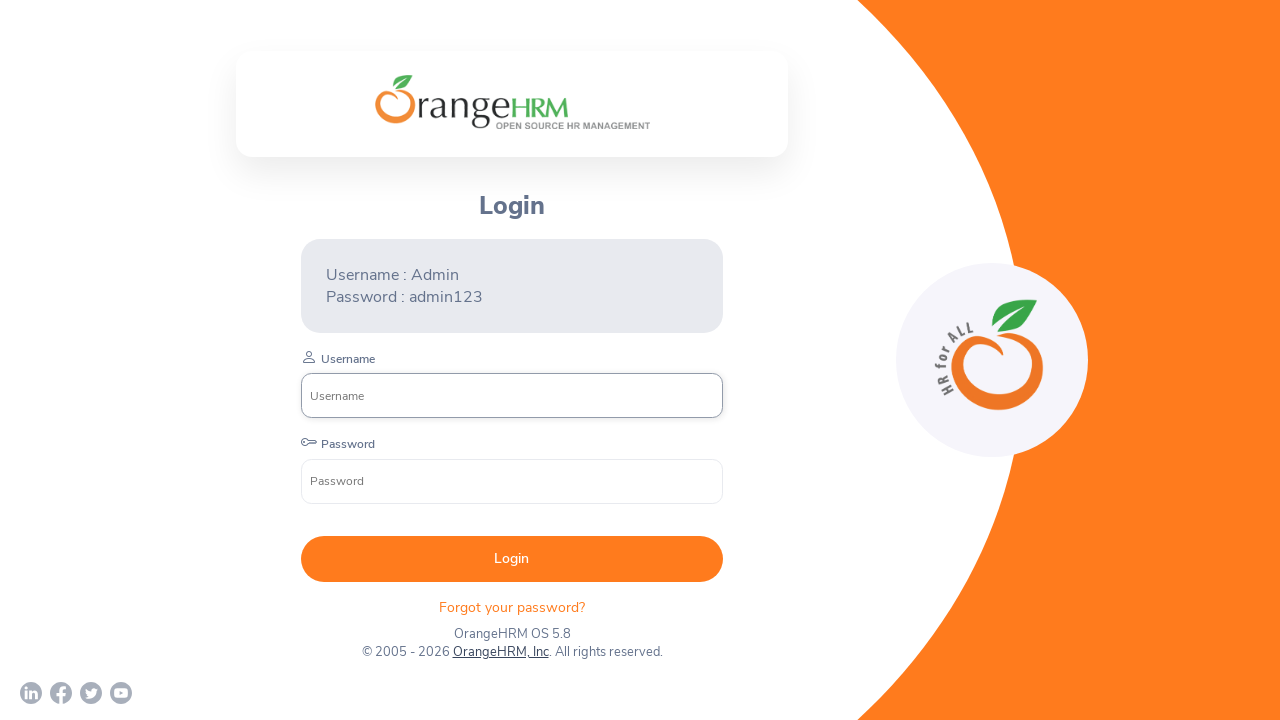